Navigates to a large page with many elements and highlights a specific element by changing its border style using JavaScript execution, then reverts the style after a delay.

Starting URL: http://the-internet.herokuapp.com/large

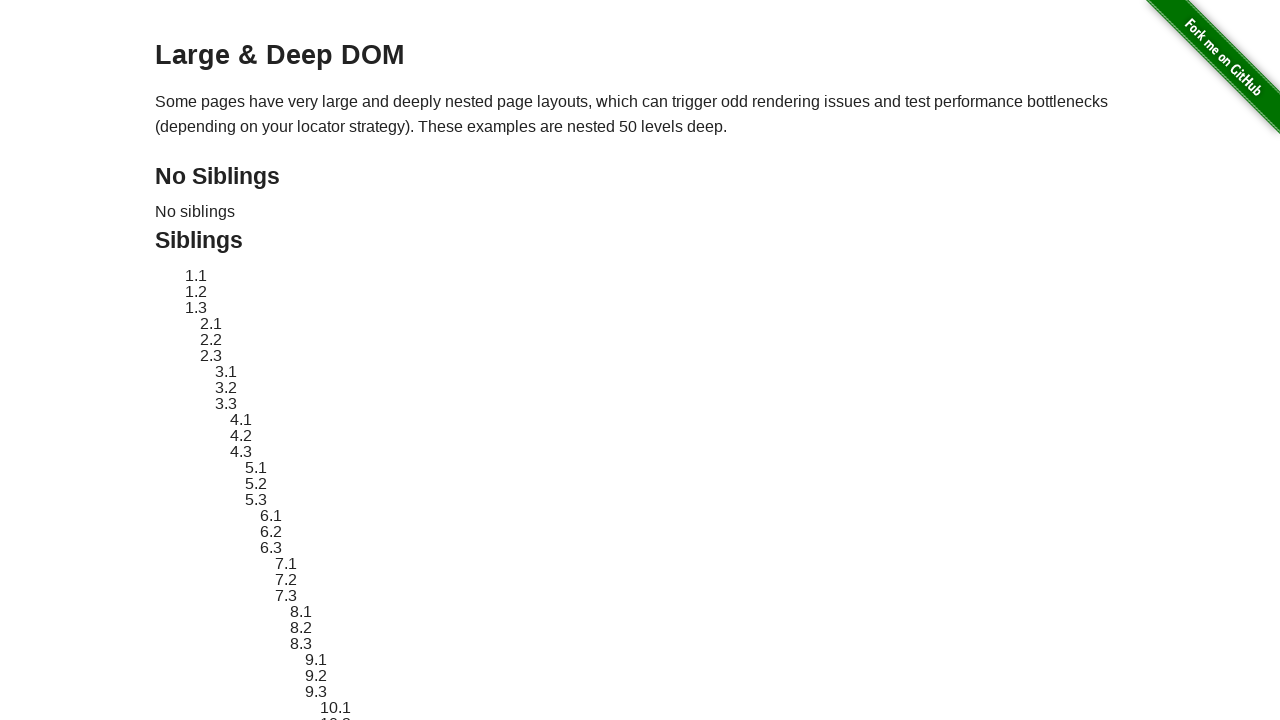

Located element with ID 'sibling-2.3'
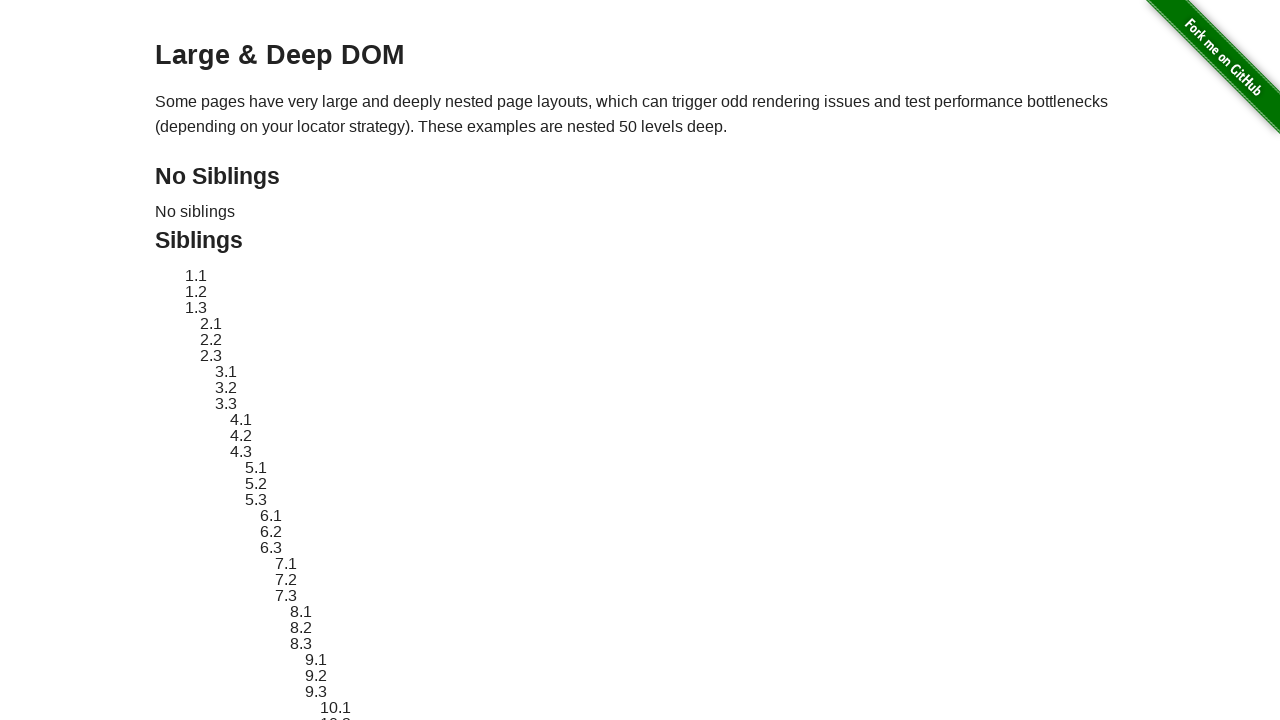

Element became visible
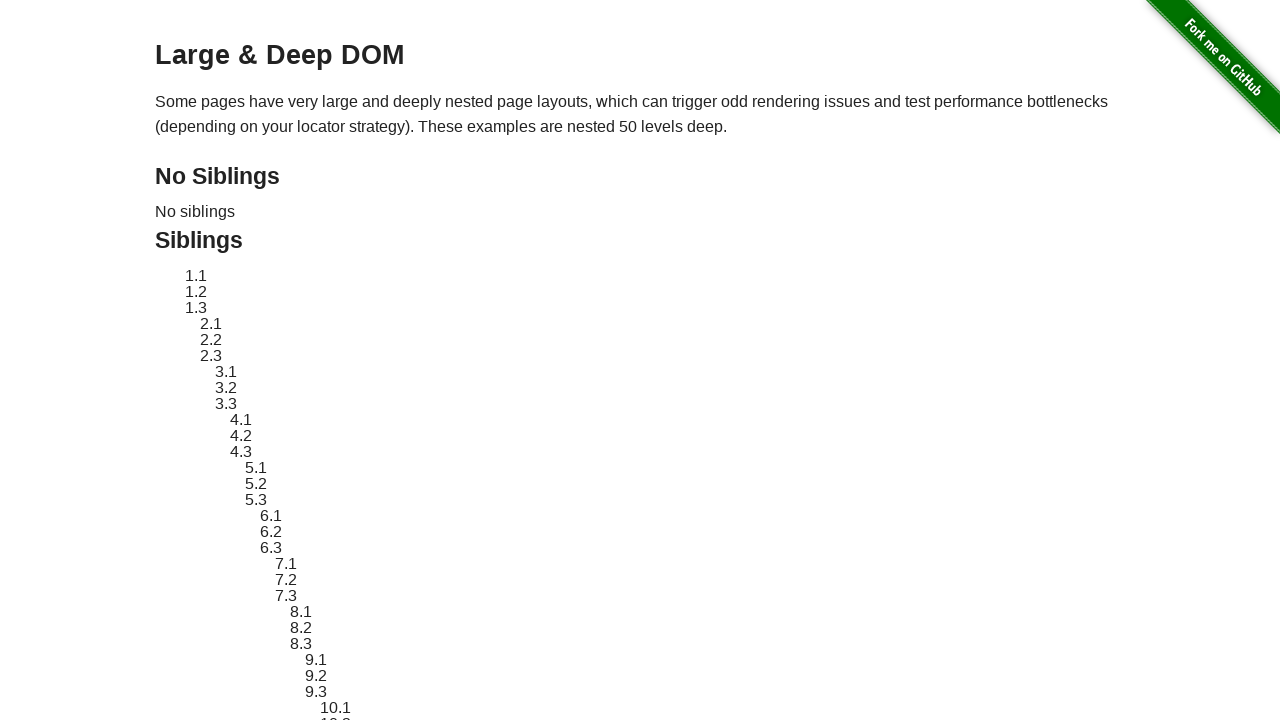

Retrieved and stored original style attribute
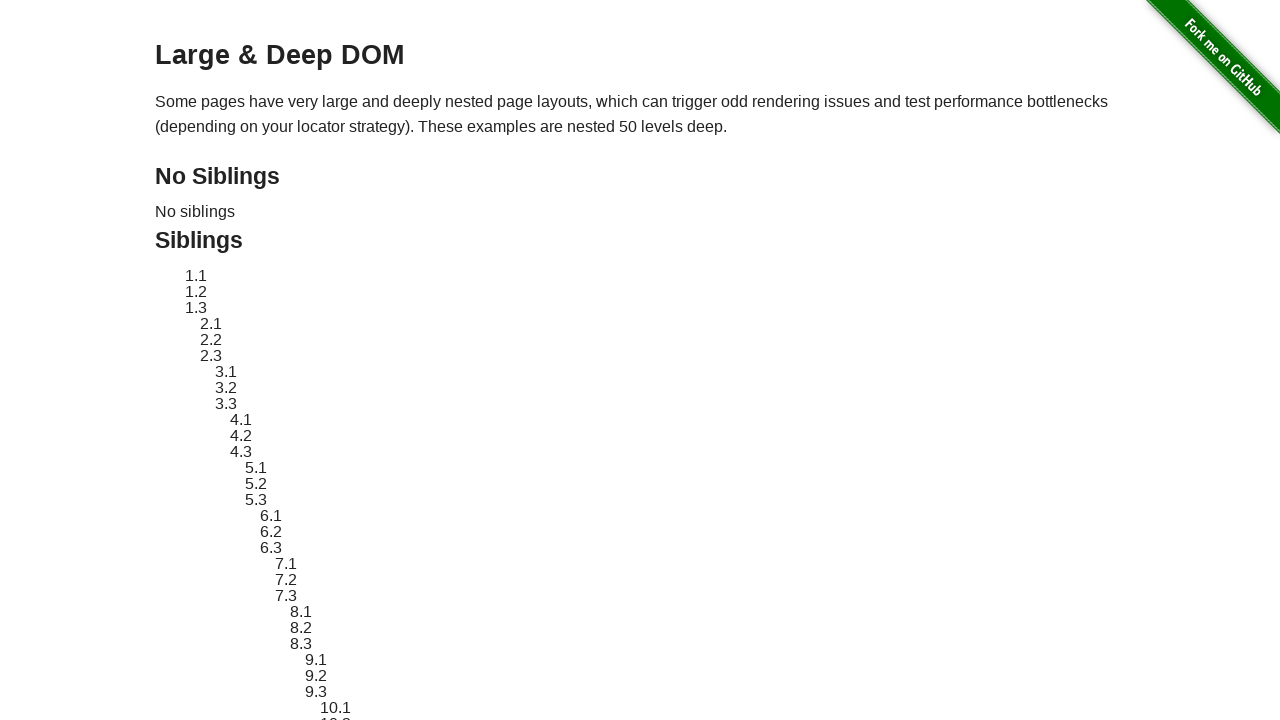

Applied red dashed border highlight to element using JavaScript
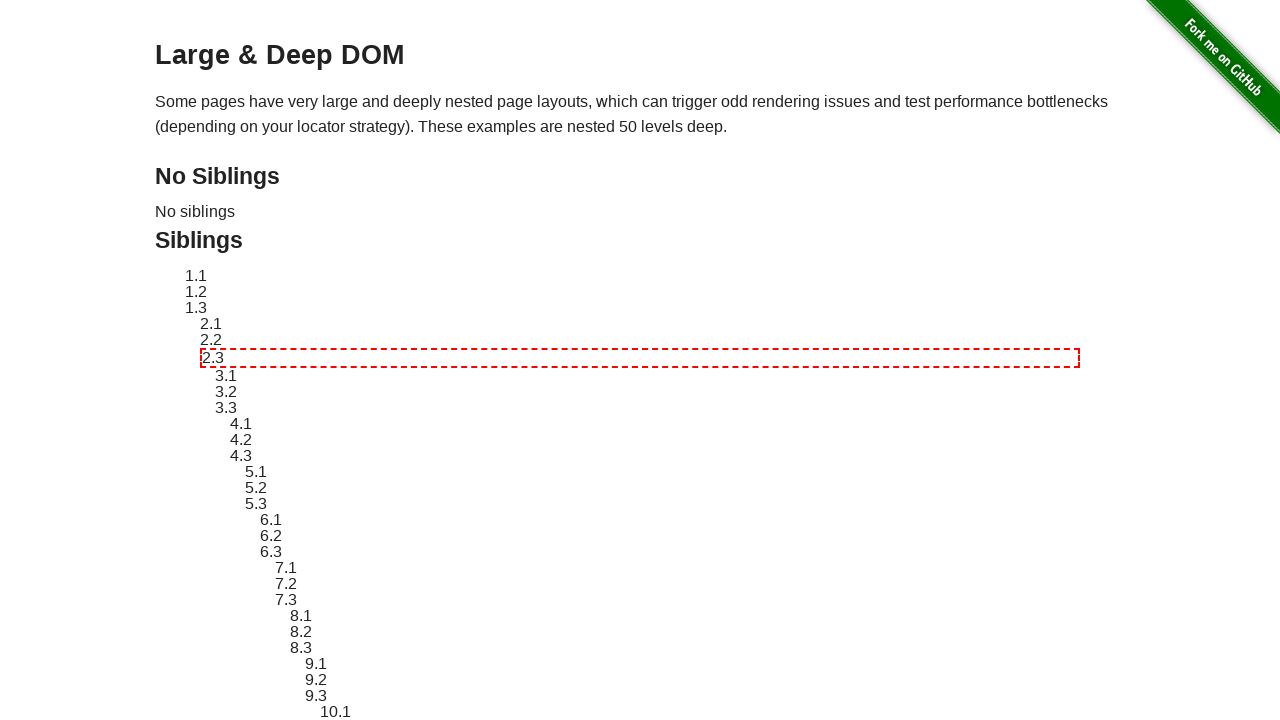

Waited 3 seconds to display the highlighted element
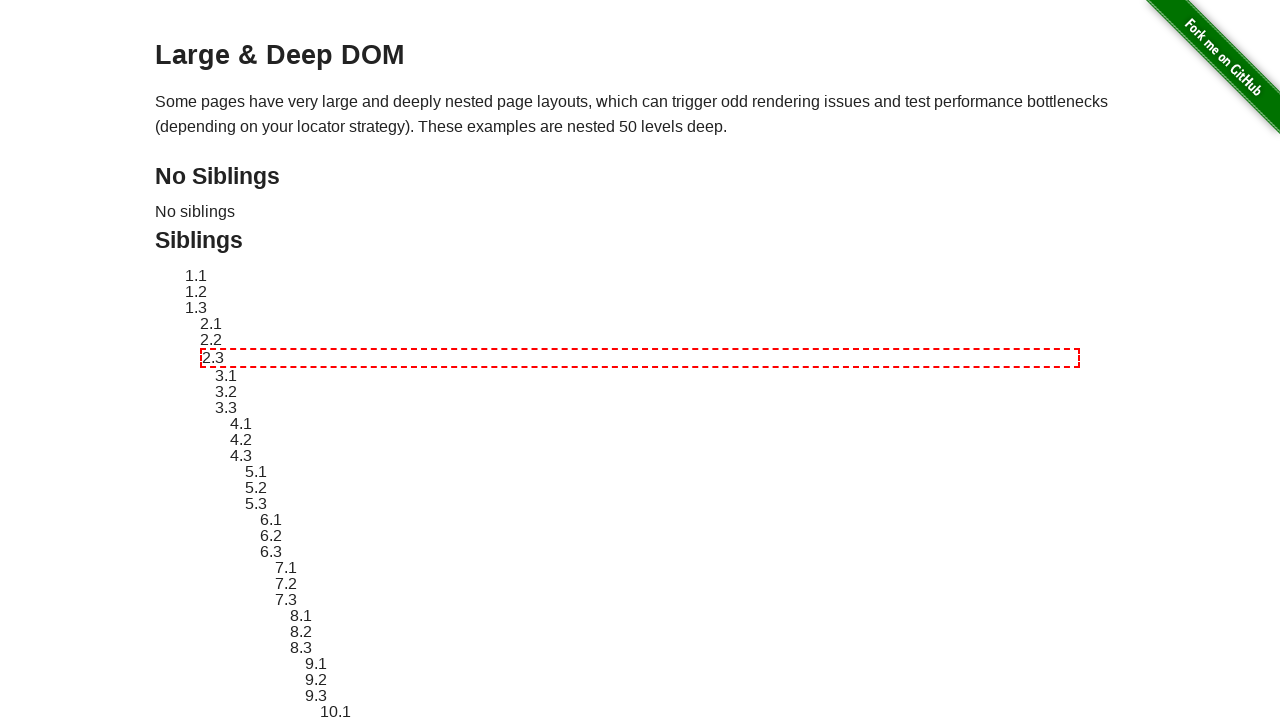

Reverted element style back to original state
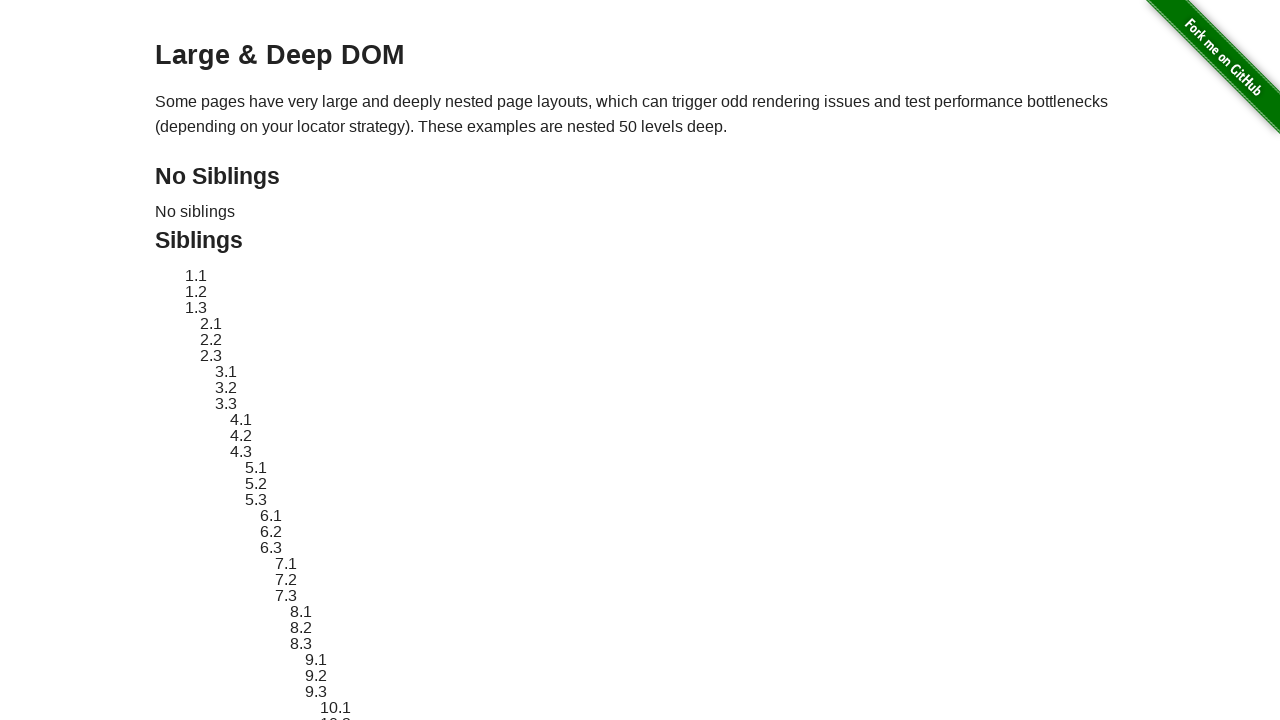

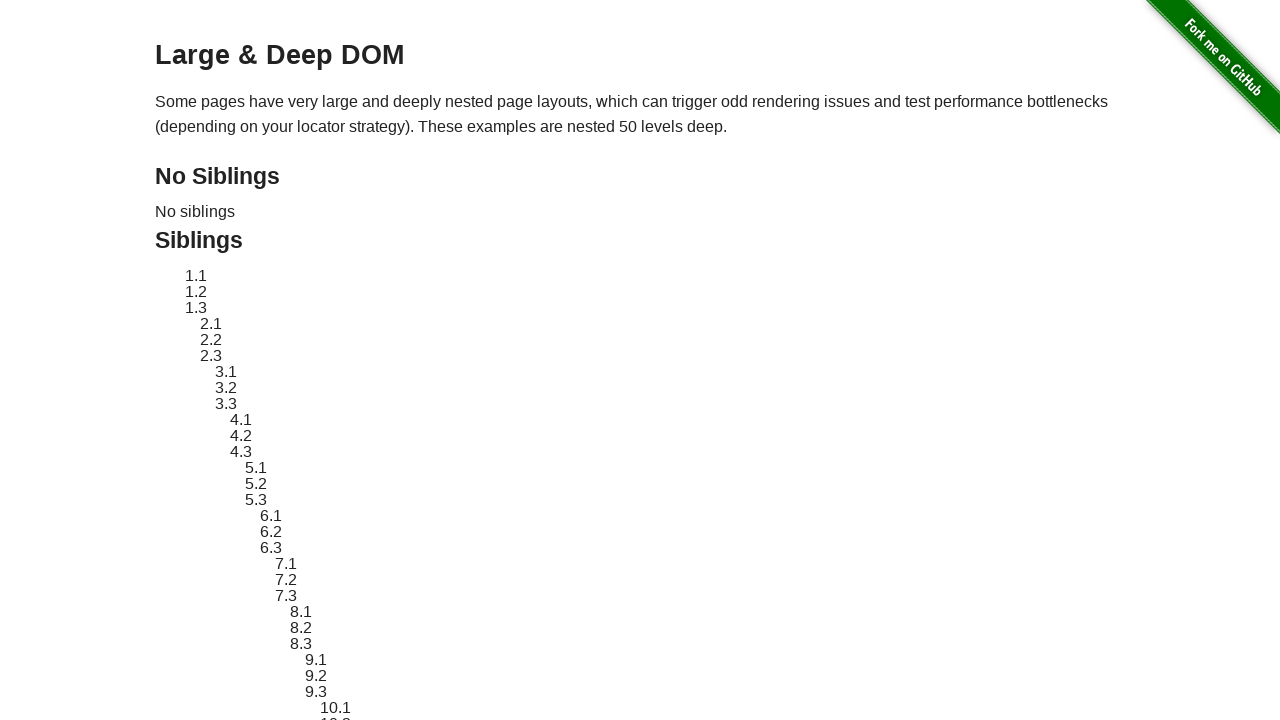